Tests keyboard interactions on a text box form by entering username and email, then using keyboard shortcuts to copy and paste content between fields

Starting URL: https://demoqa.com/text-box

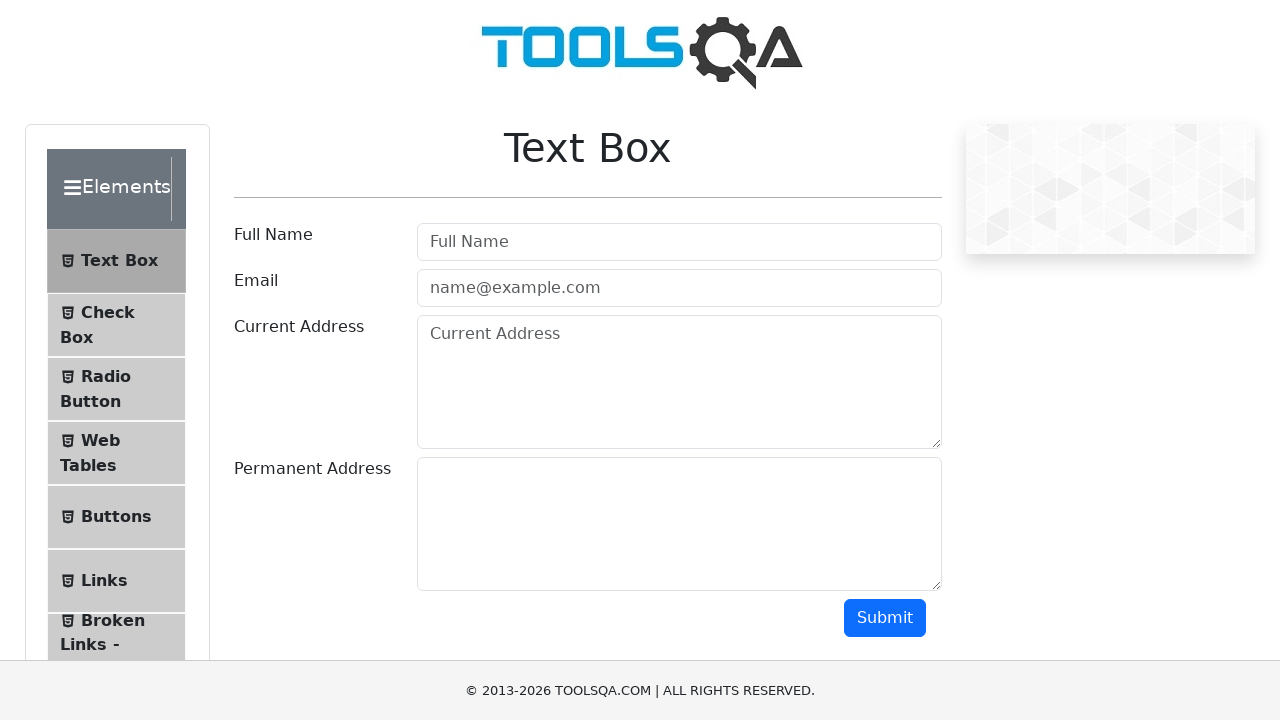

Filled username field with 'kartik' on #userName
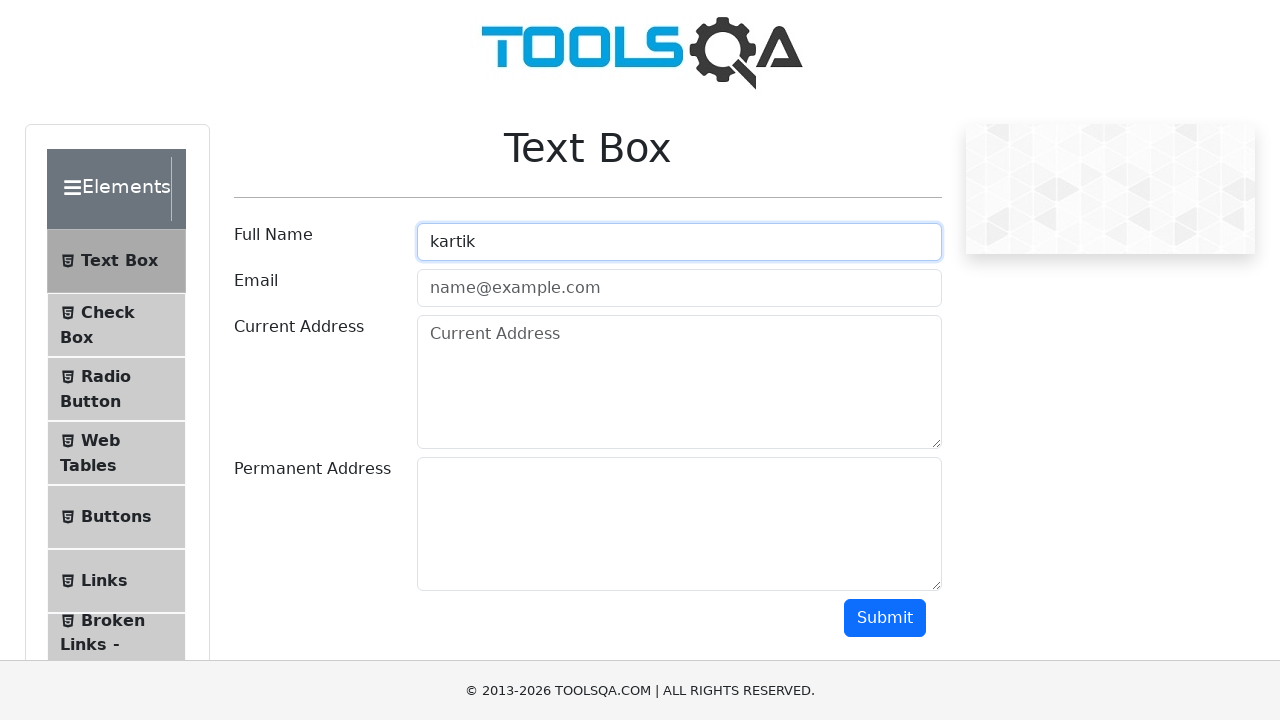

Pressed Tab to move to next field
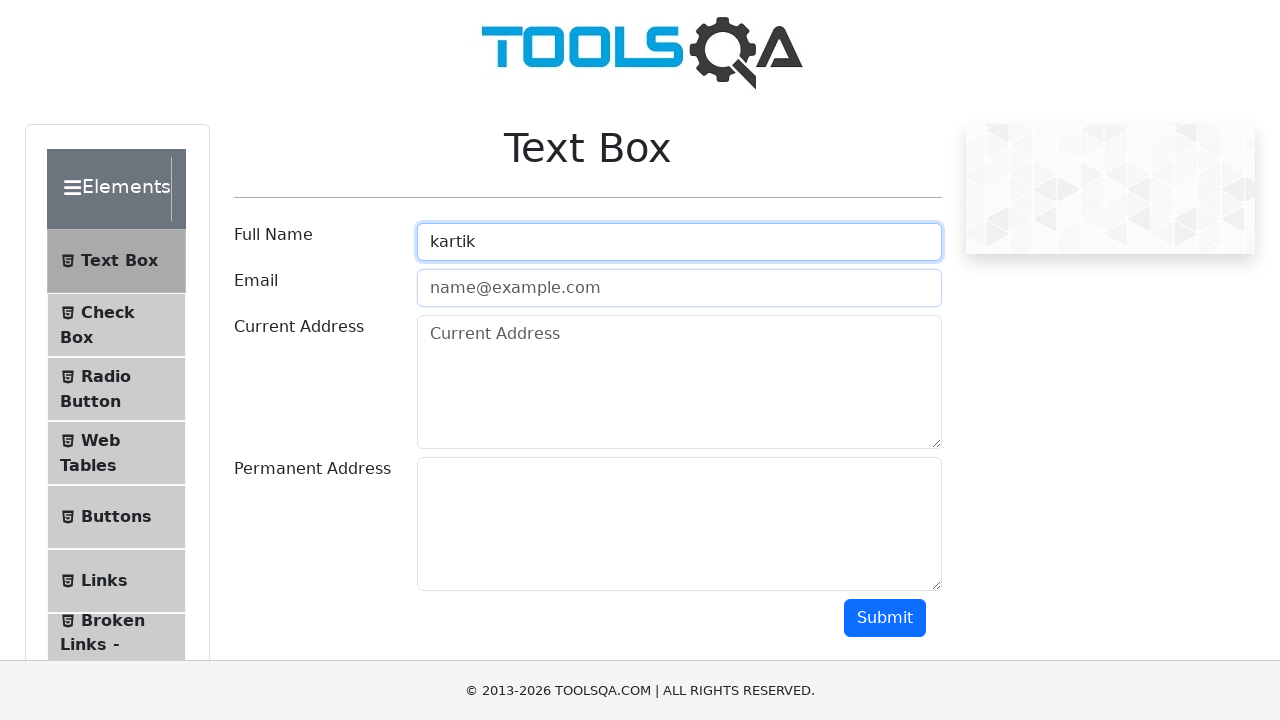

Typed email 'kartik@gmail.com' in current field
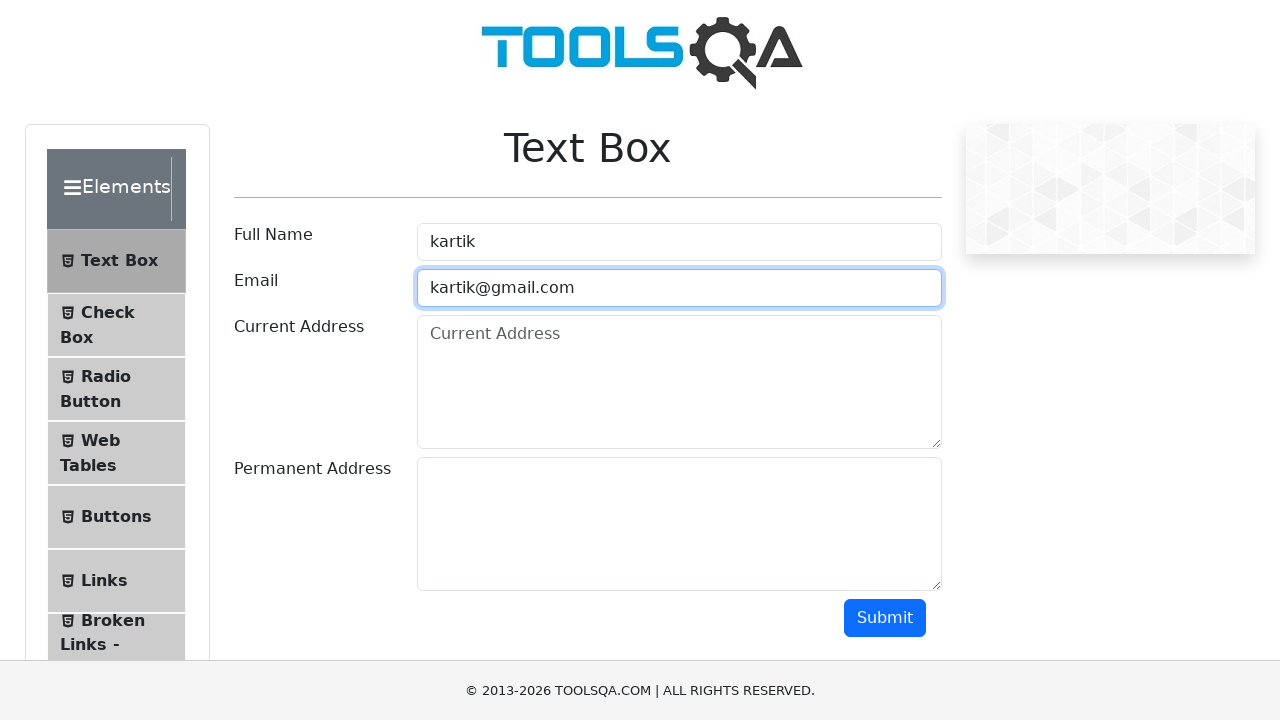

Pressed Ctrl+A to select all text in email field
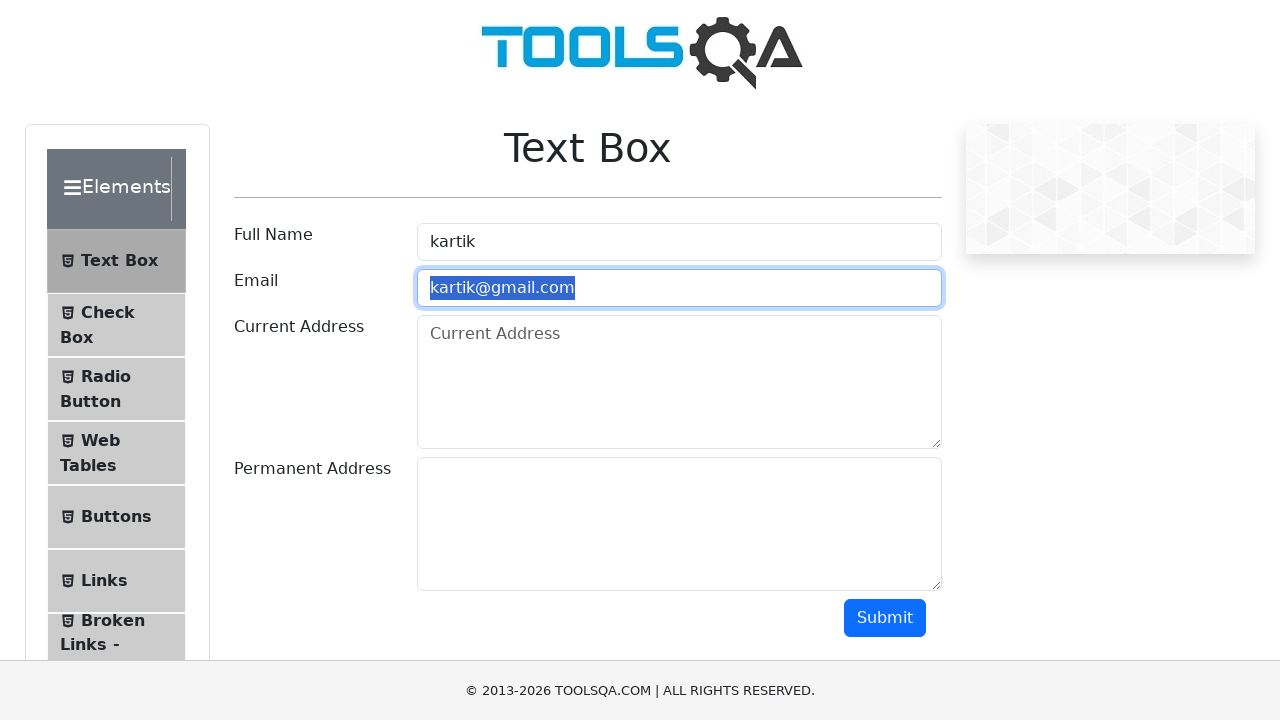

Pressed Ctrl+C to copy selected email text
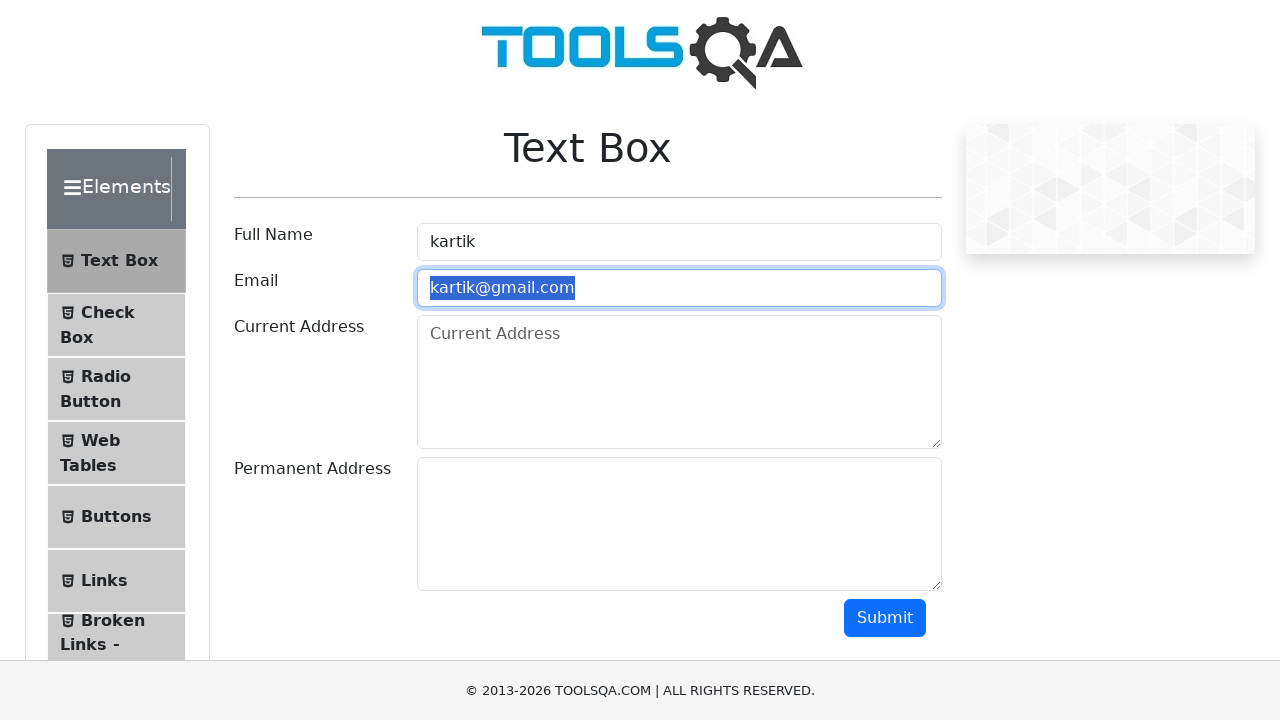

Pressed Tab to move to next field
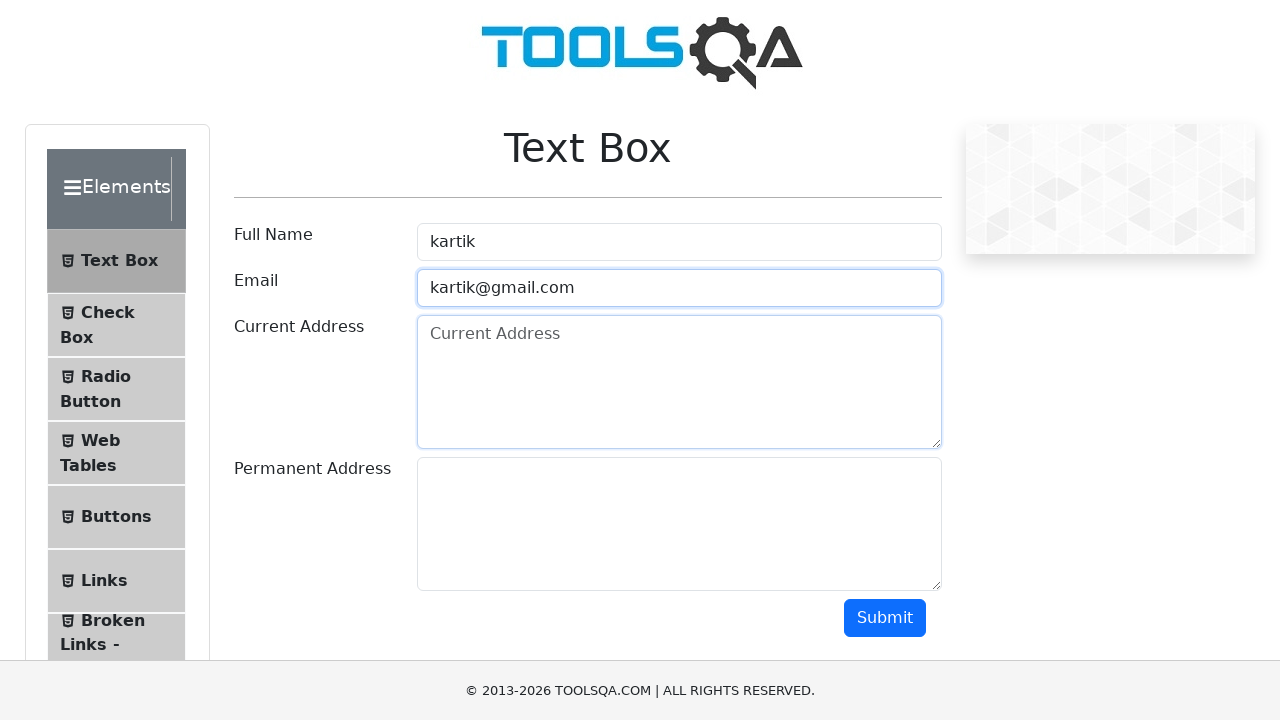

Pressed Ctrl+V to paste copied email text
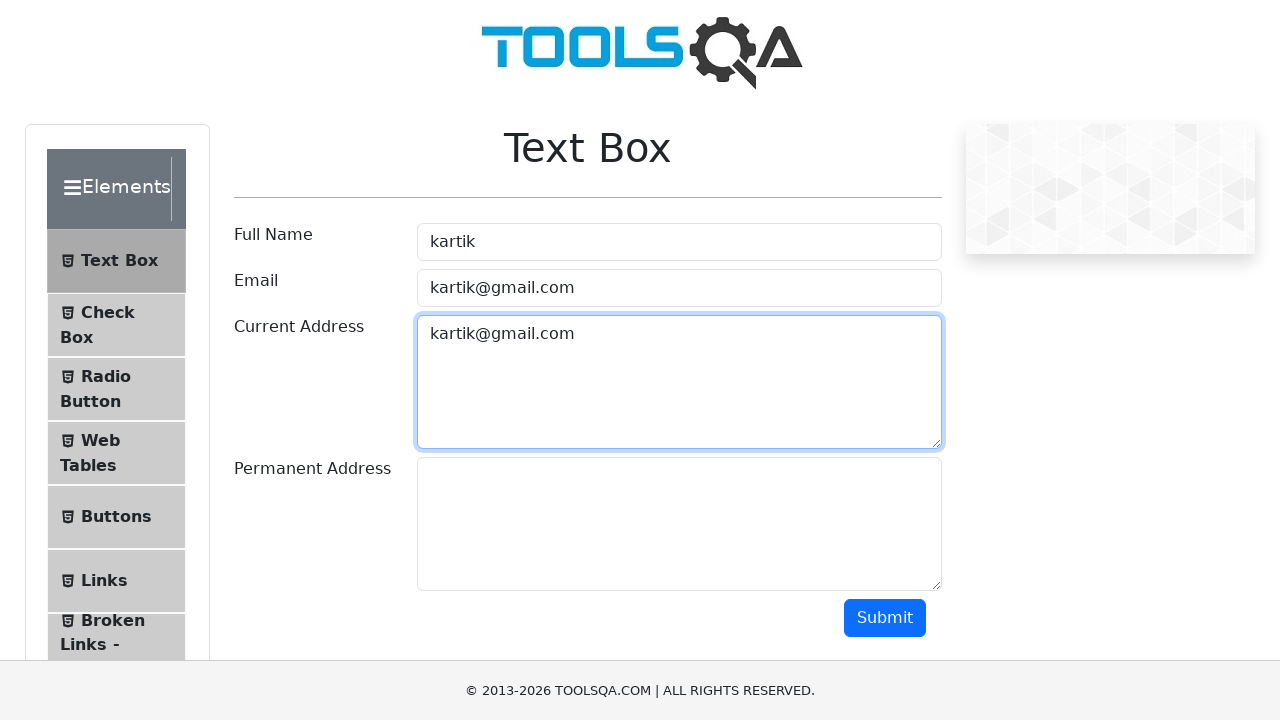

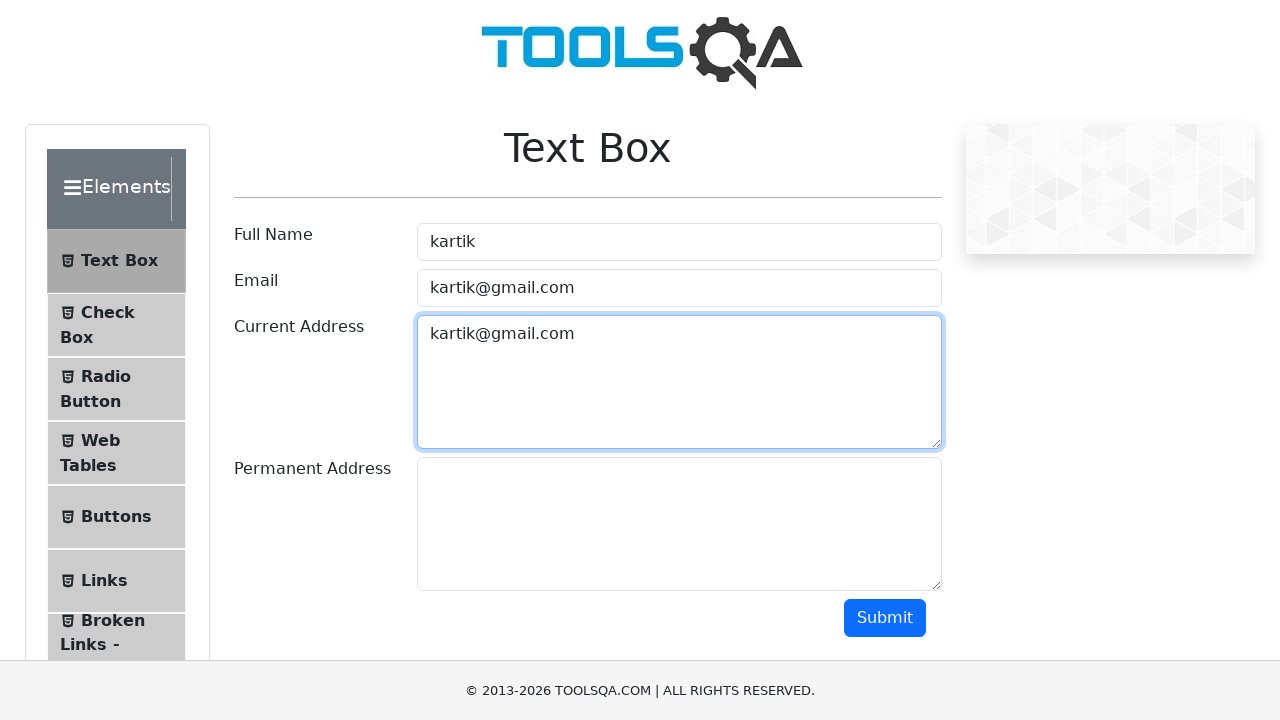